Verifies that Privacy Policy and Terms of Service links open in new tabs and display the correct content

Starting URL: https://crio-qkart-frontend-qa.vercel.app/

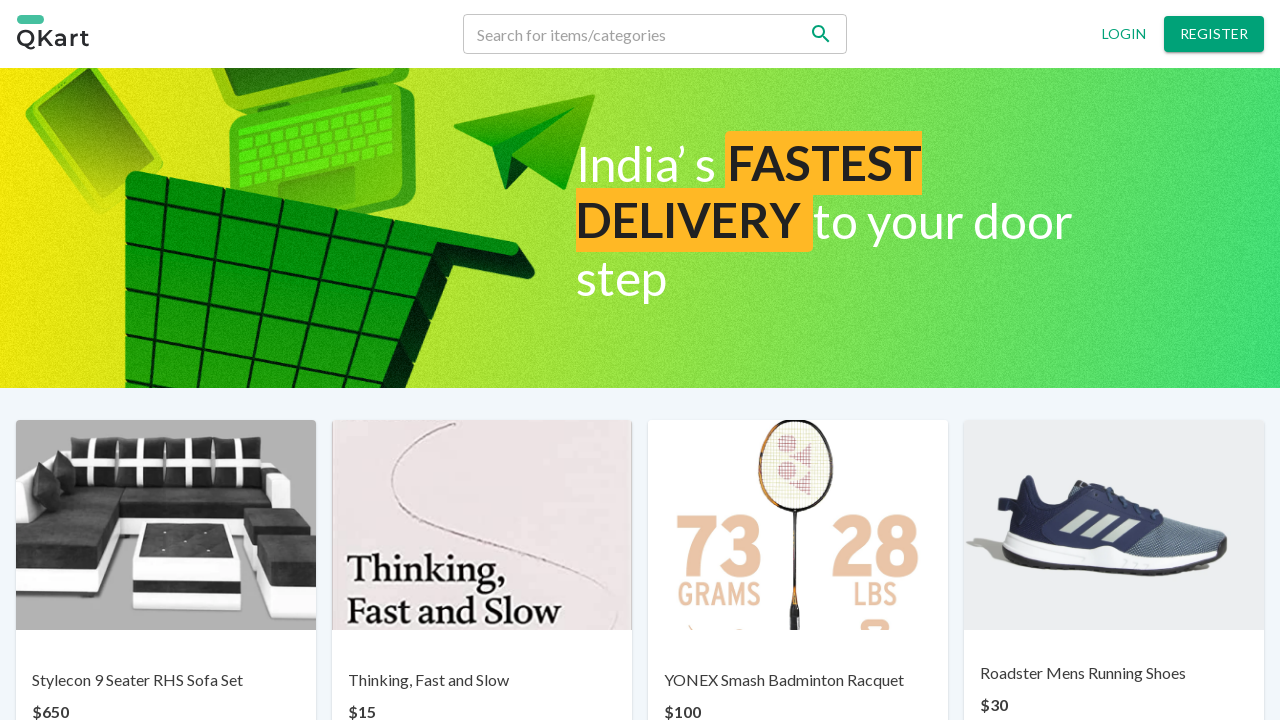

Clicked on Privacy Policy link, new tab opened at (486, 667) on a:has-text('Privacy policy')
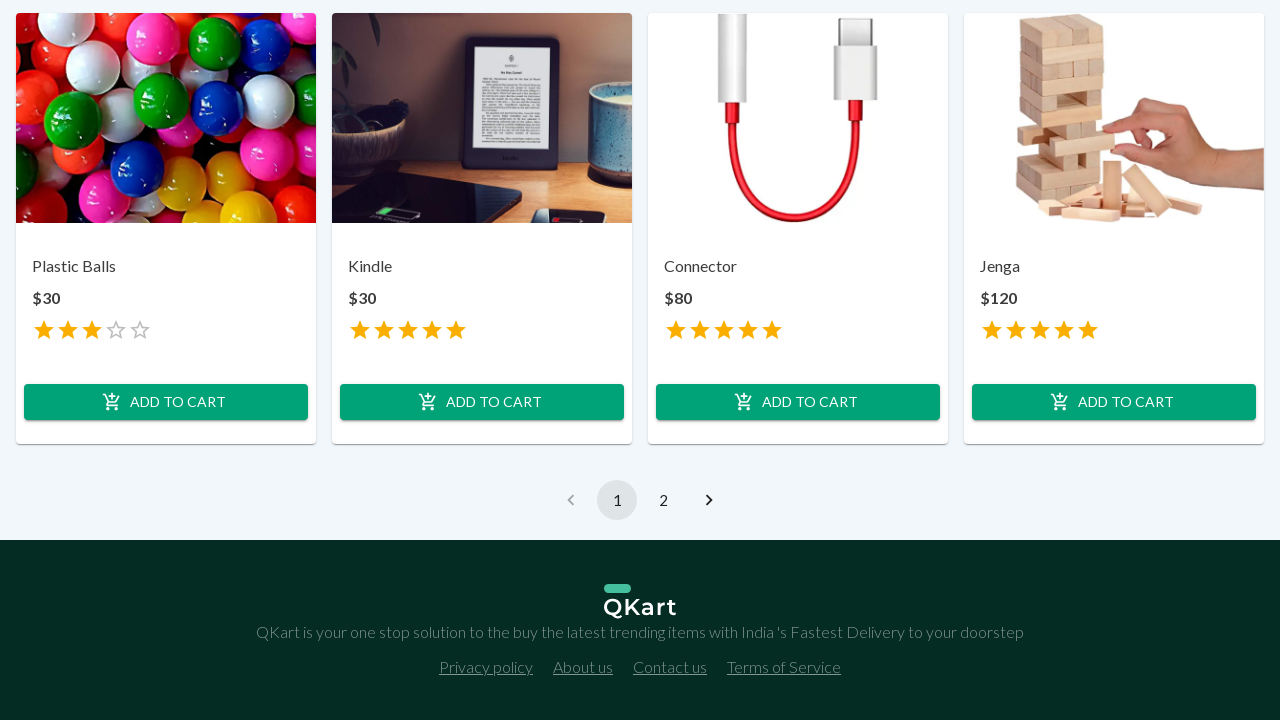

Privacy Policy page loaded
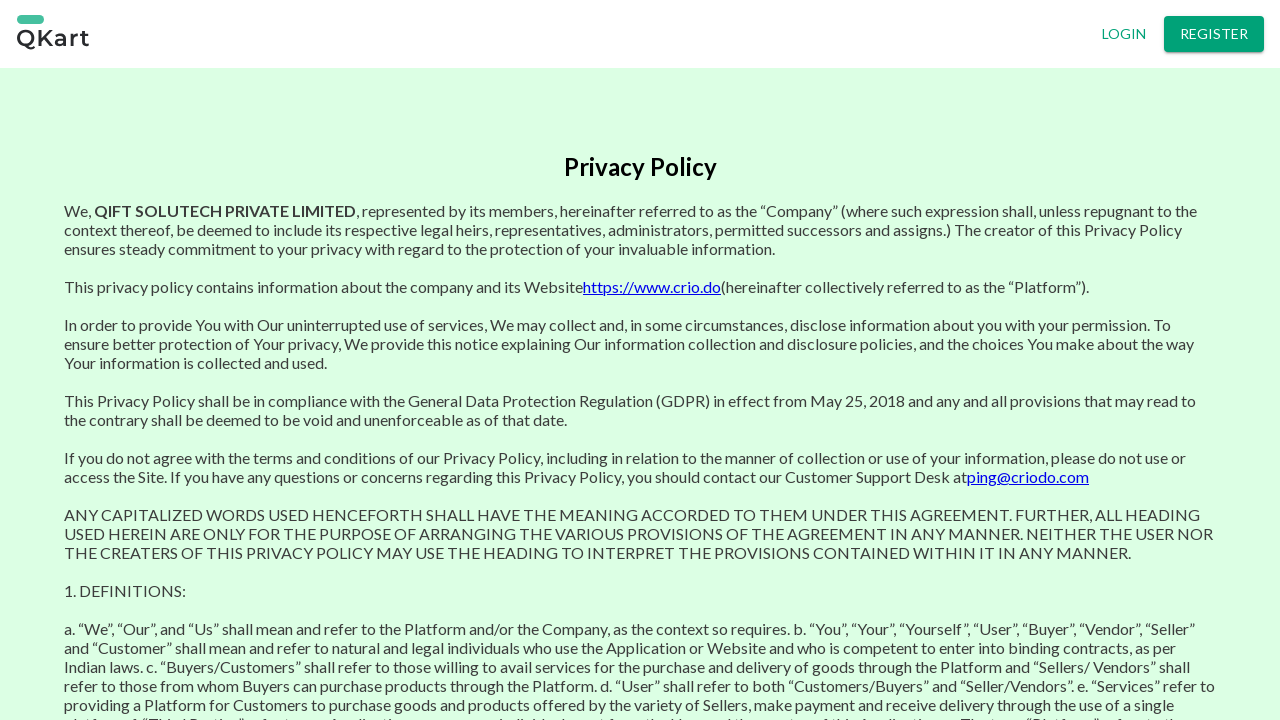

Privacy Policy heading found and verified on new tab
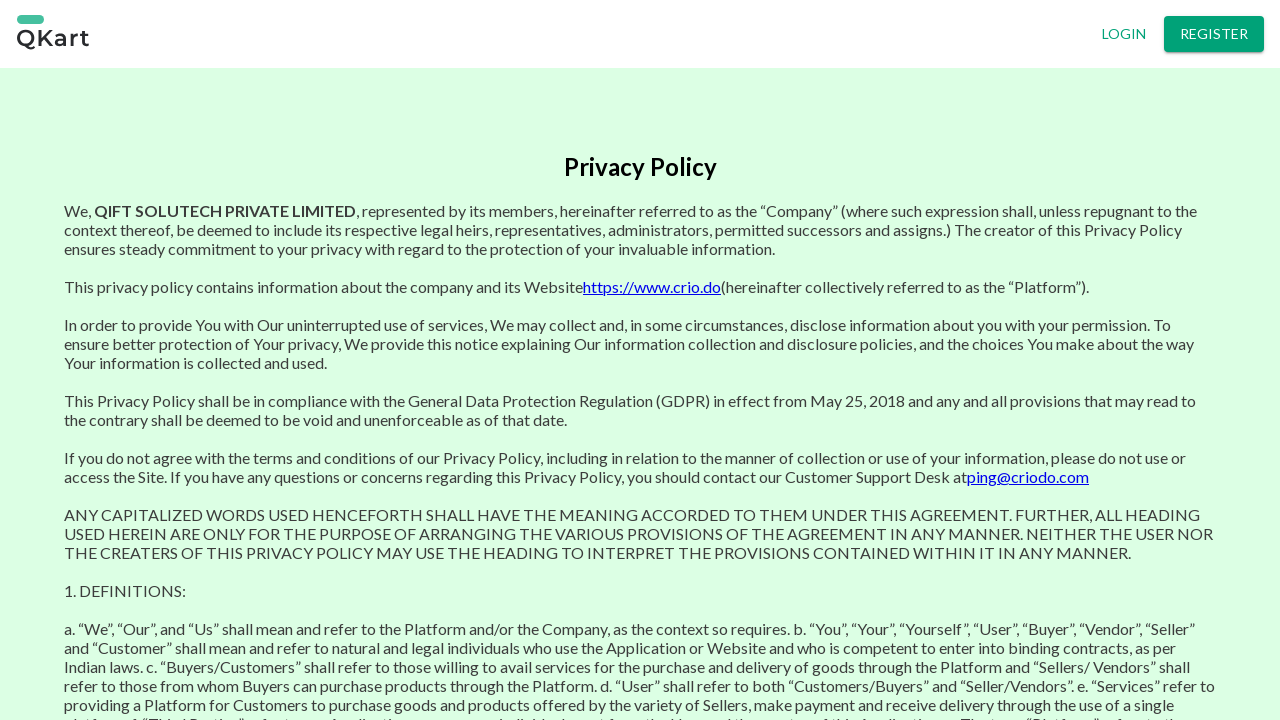

Clicked on Terms of Service link, new tab opened at (784, 667) on a:has-text('Terms of Service')
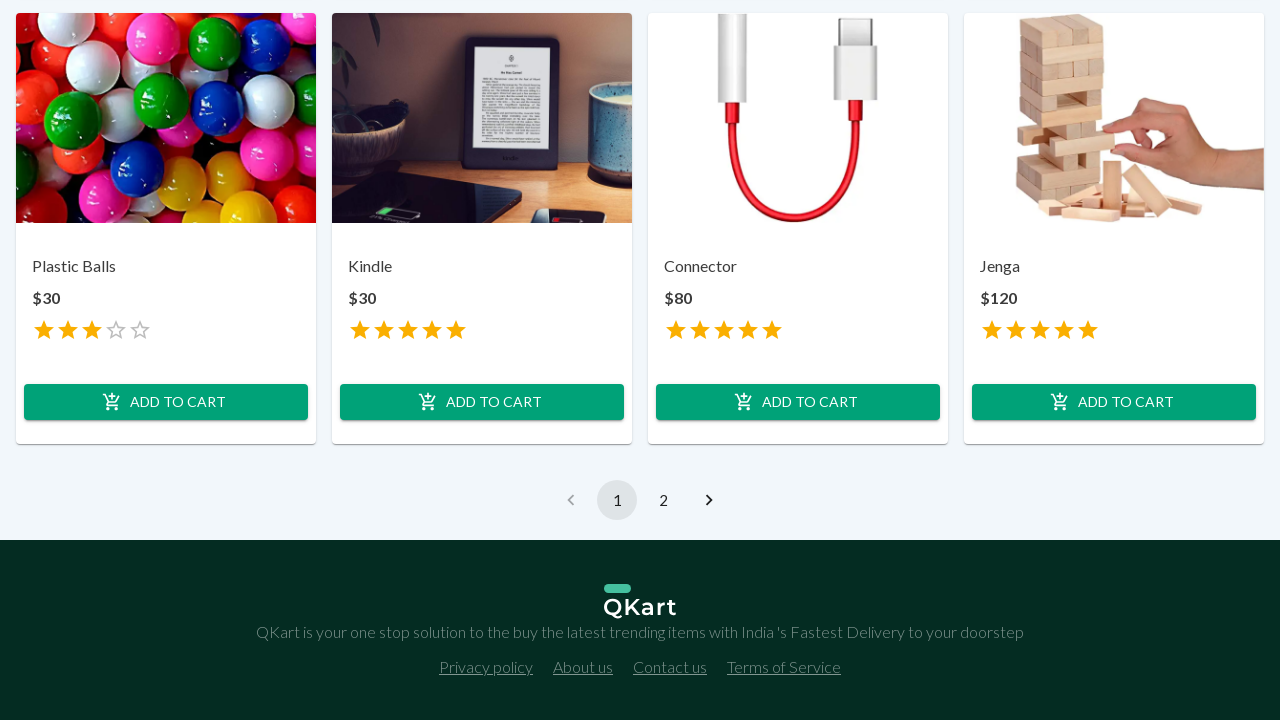

Terms of Service page loaded
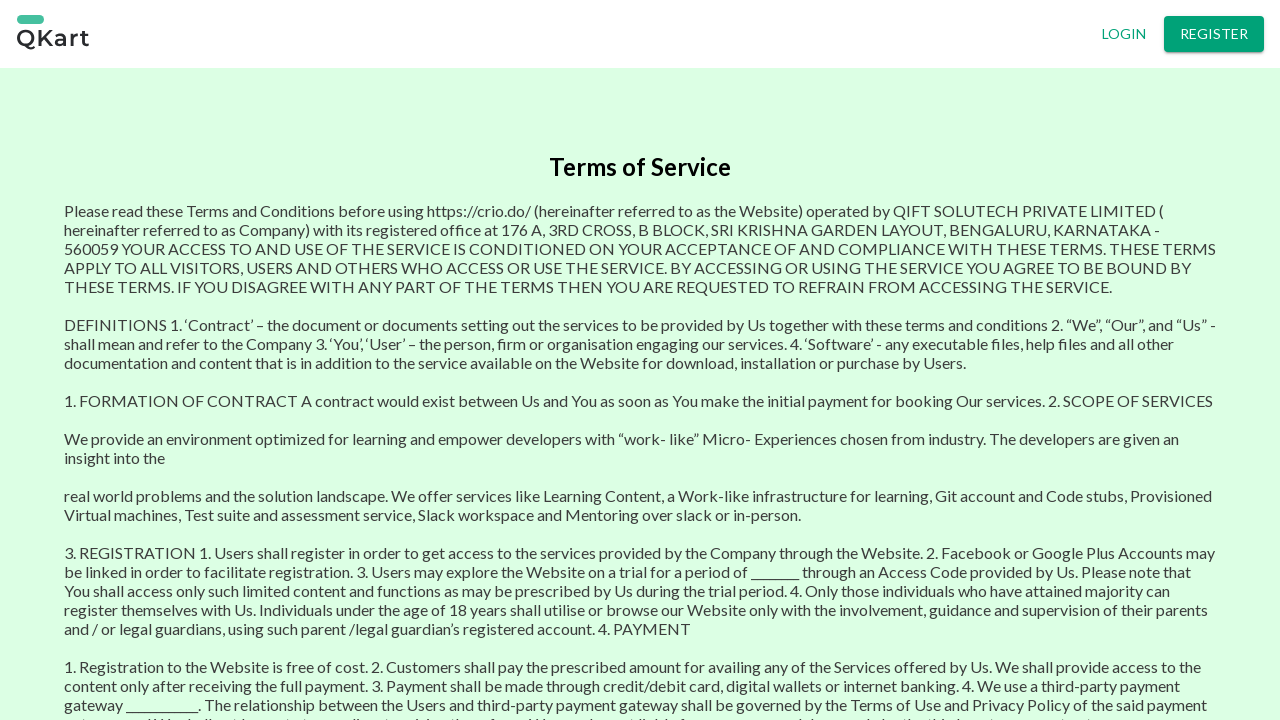

Terms of Service heading found and verified on new tab
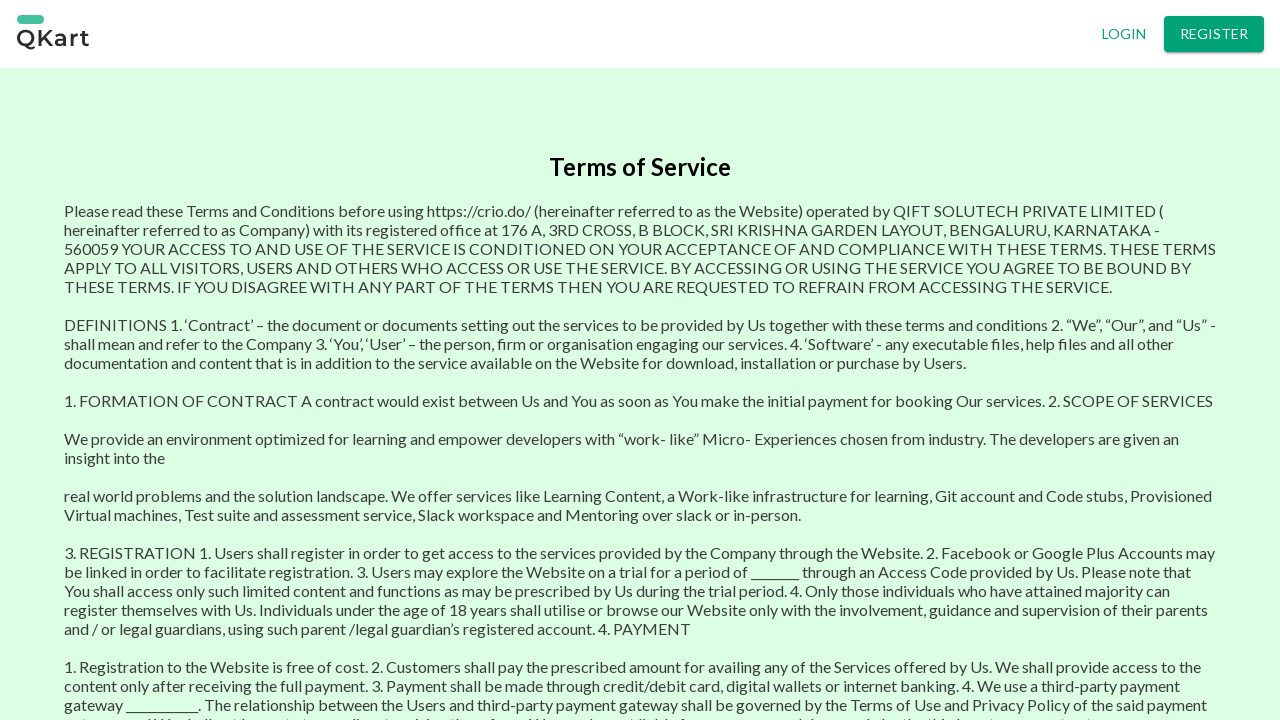

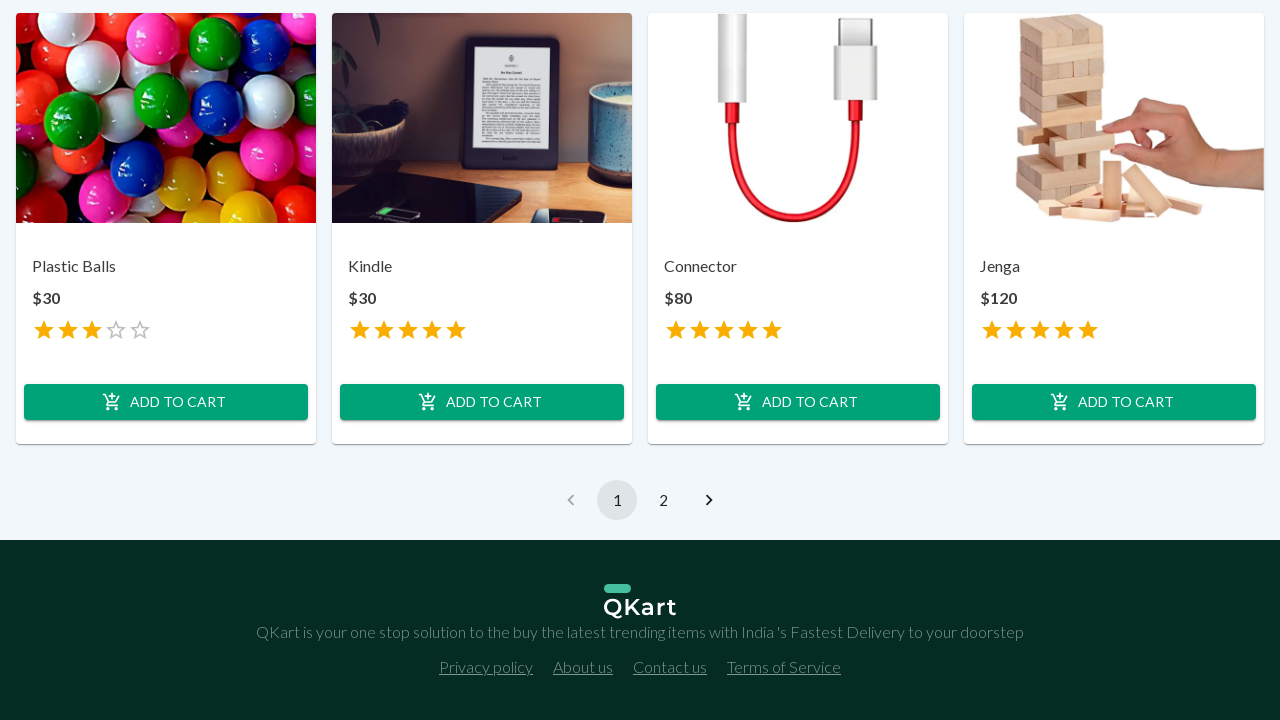